Tests clicking the "Start a free trial" link on the VWO homepage/login page to verify navigation to the free trial signup page.

Starting URL: https://app.vwo.com

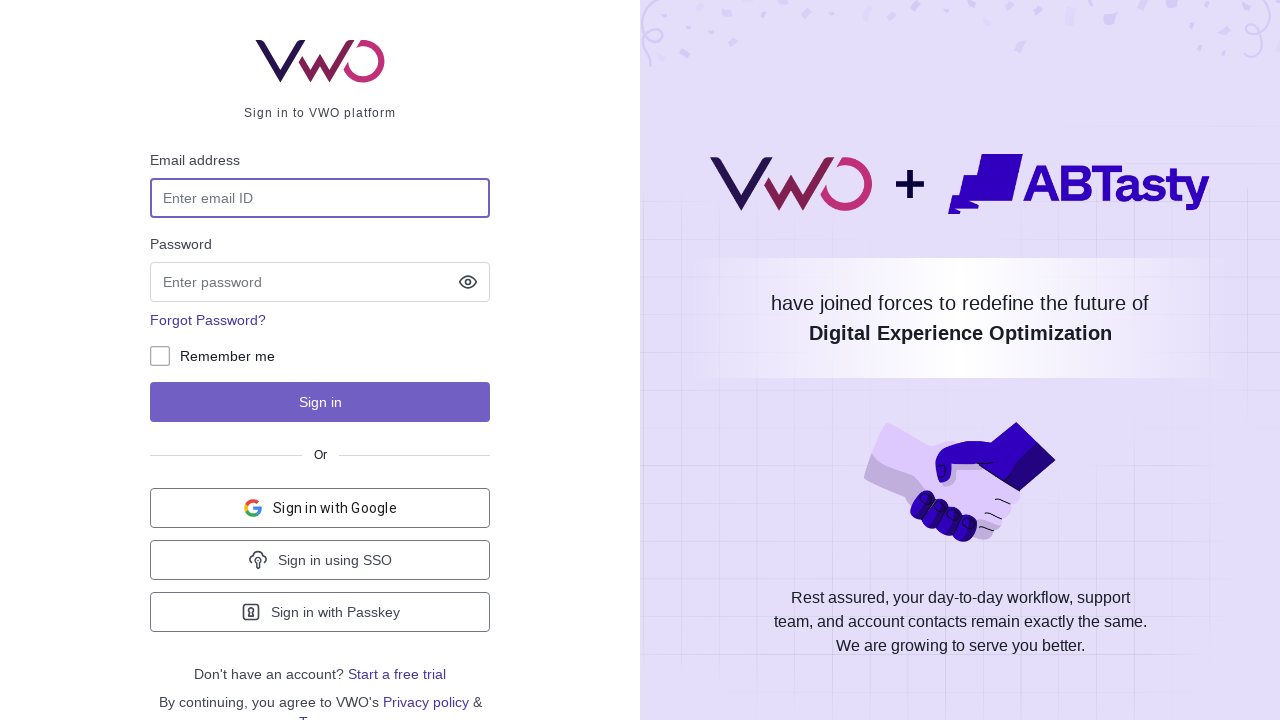

Clicked 'Start a free trial' link on VWO login page at (397, 674) on a:has-text('Start a free trial')
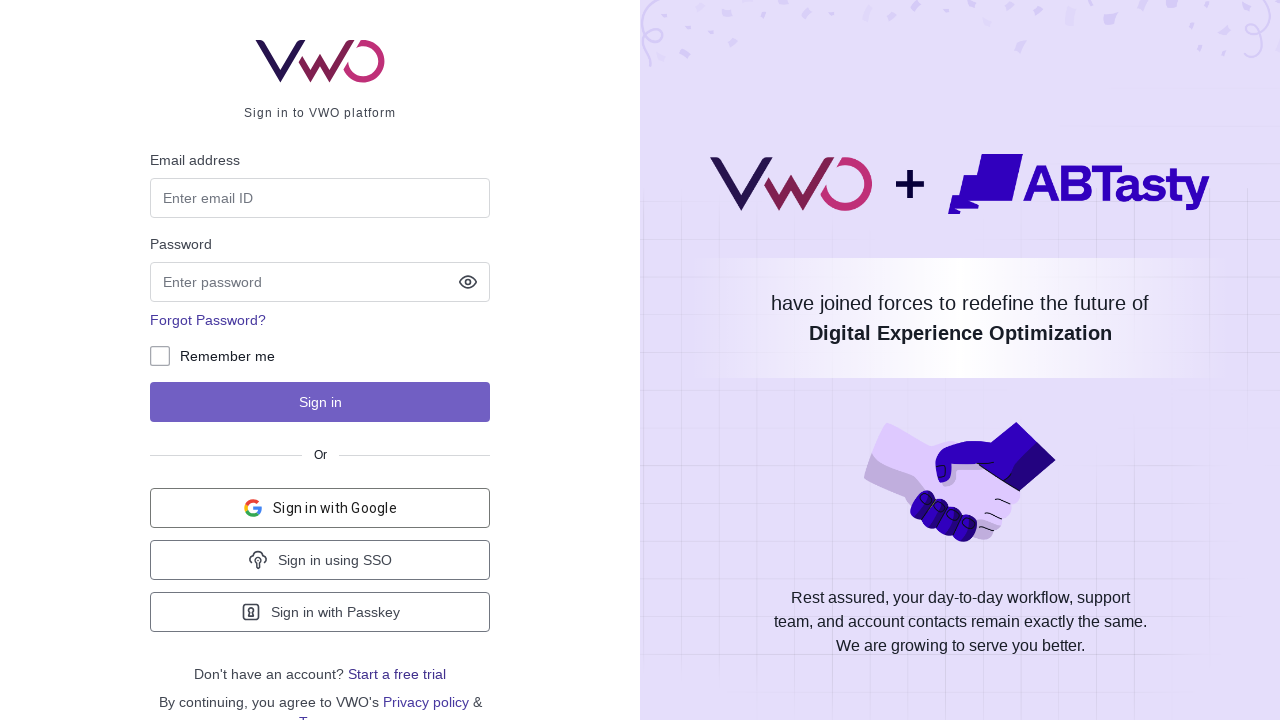

Waited for navigation to complete and page to load
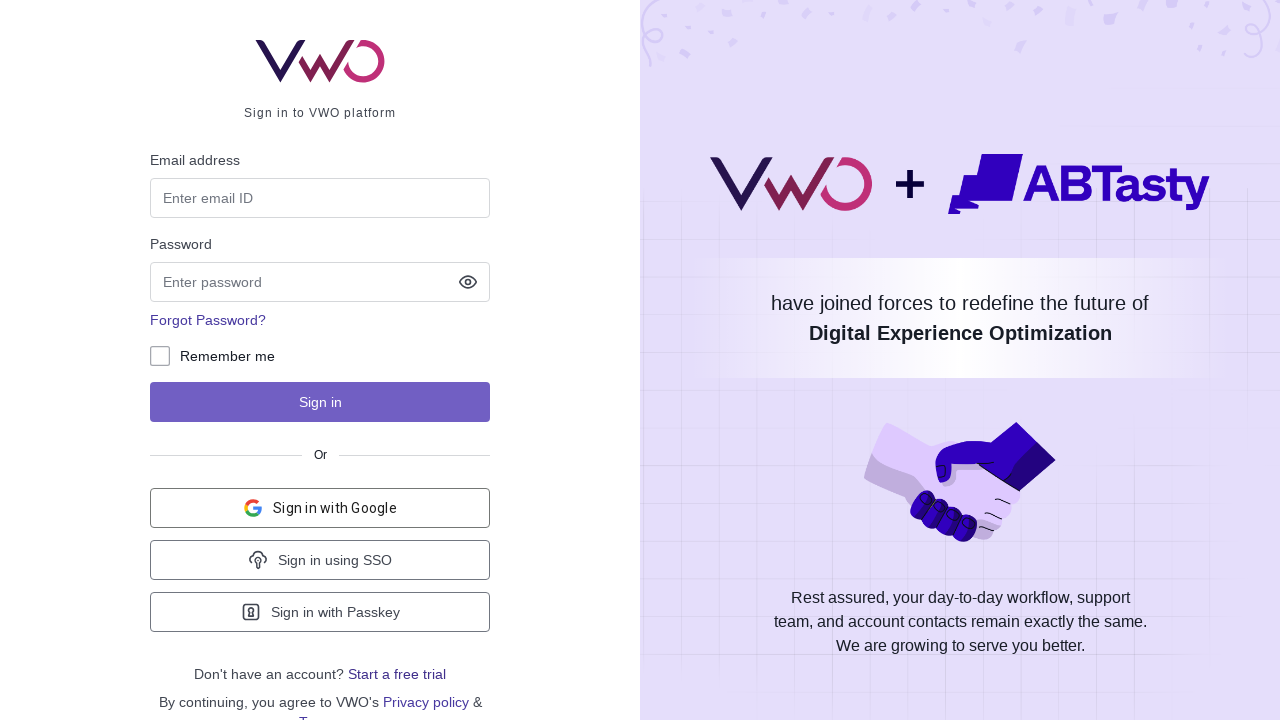

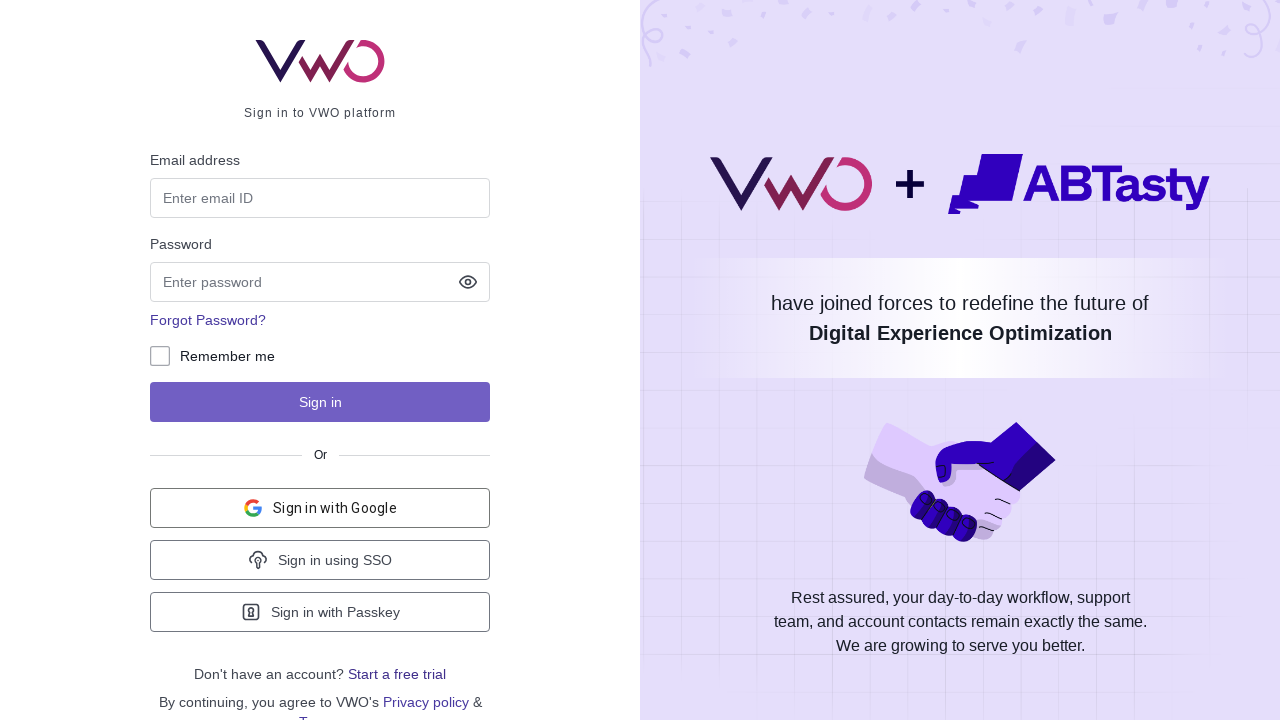